Tests login with correct username but incorrect password

Starting URL: https://www.saucedemo.com/

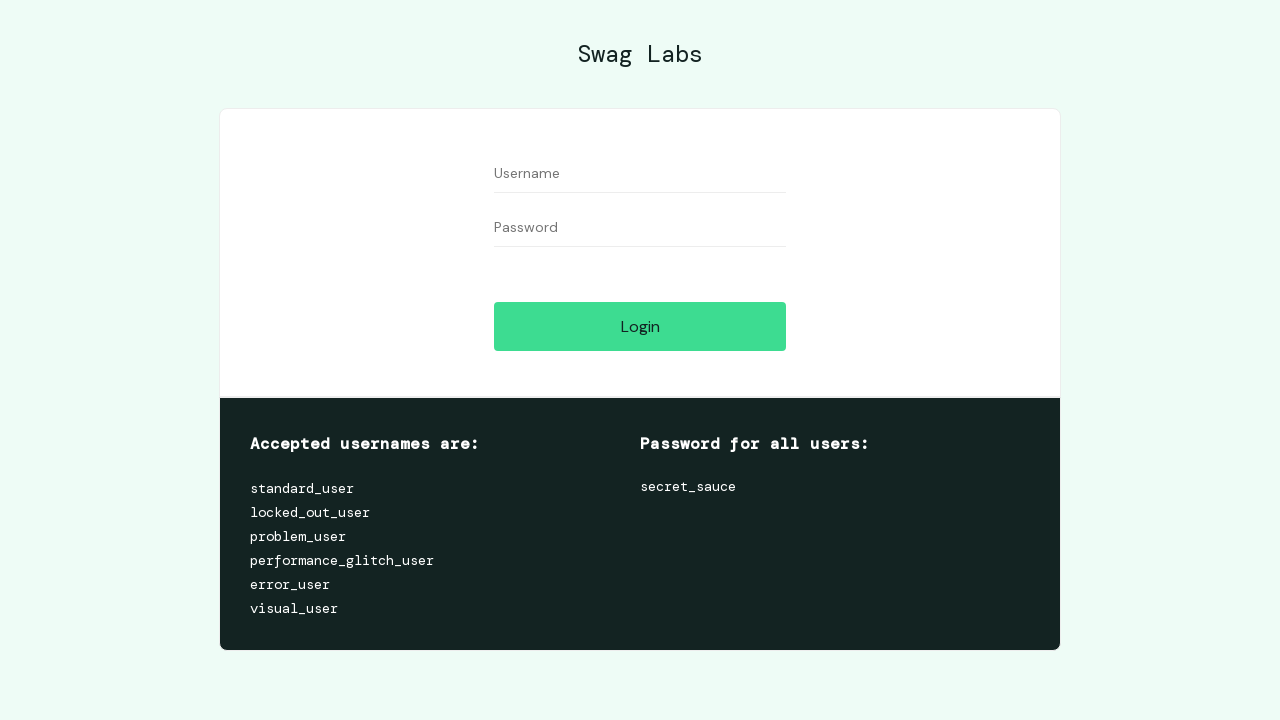

Entered valid username 'standard_user' in username field on #user-name
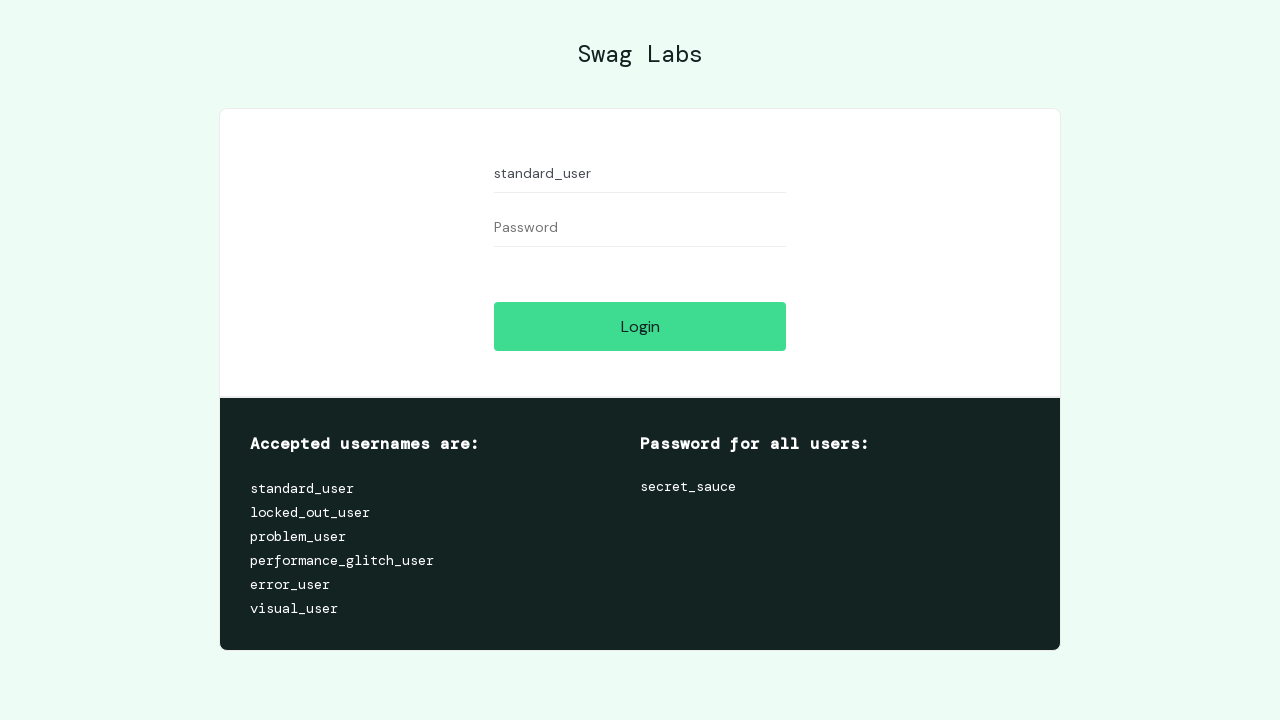

Entered incorrect password 'wrong_password' in password field on #password
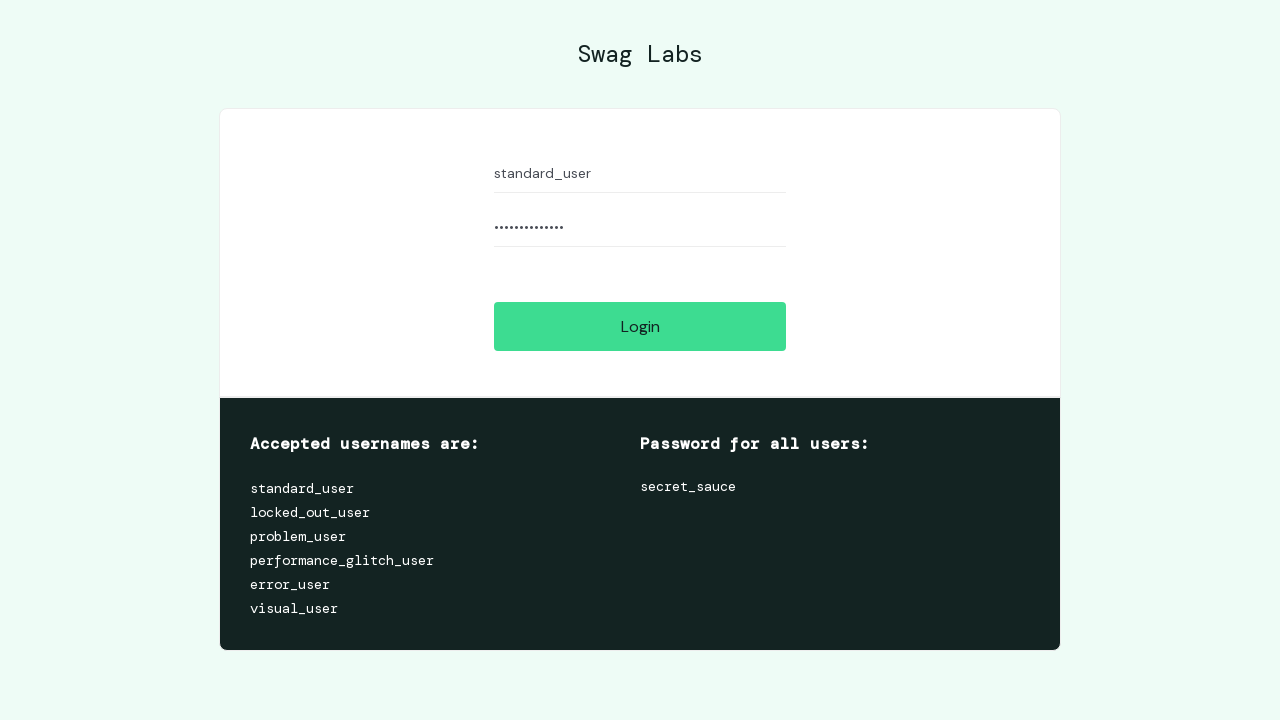

Clicked login button to attempt authentication at (640, 326) on #login-button
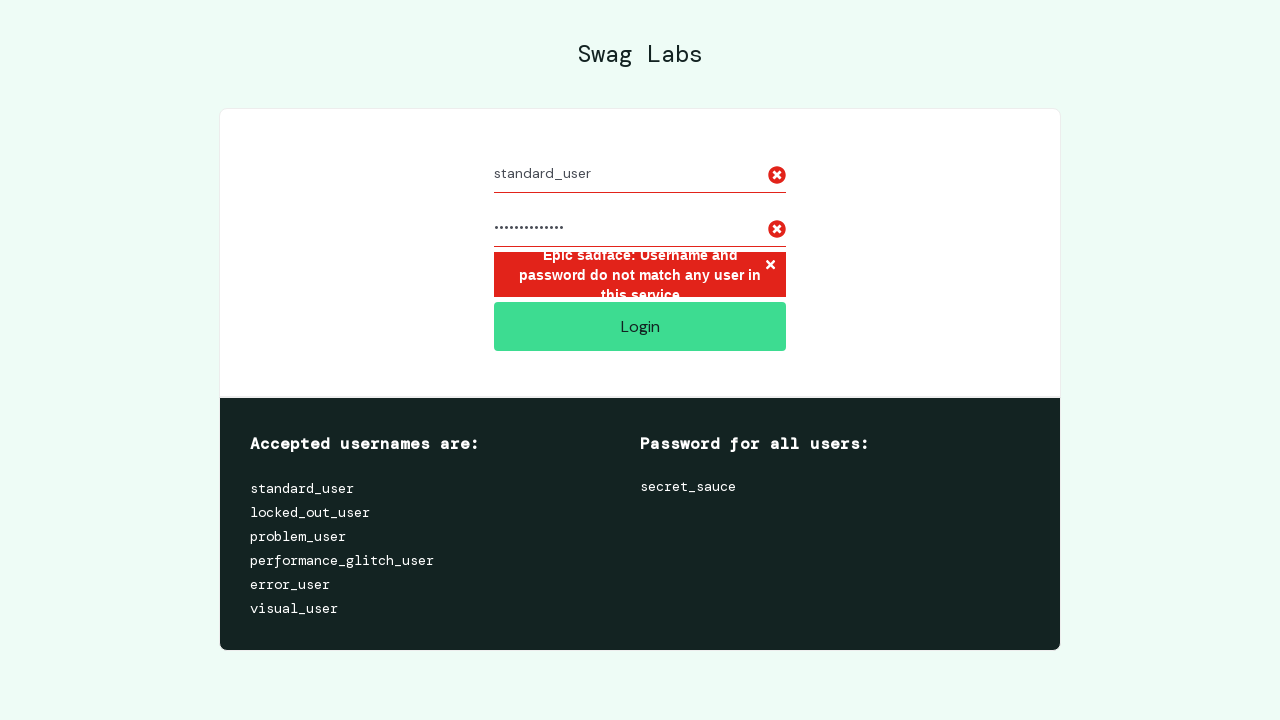

Error message appeared confirming invalid credentials
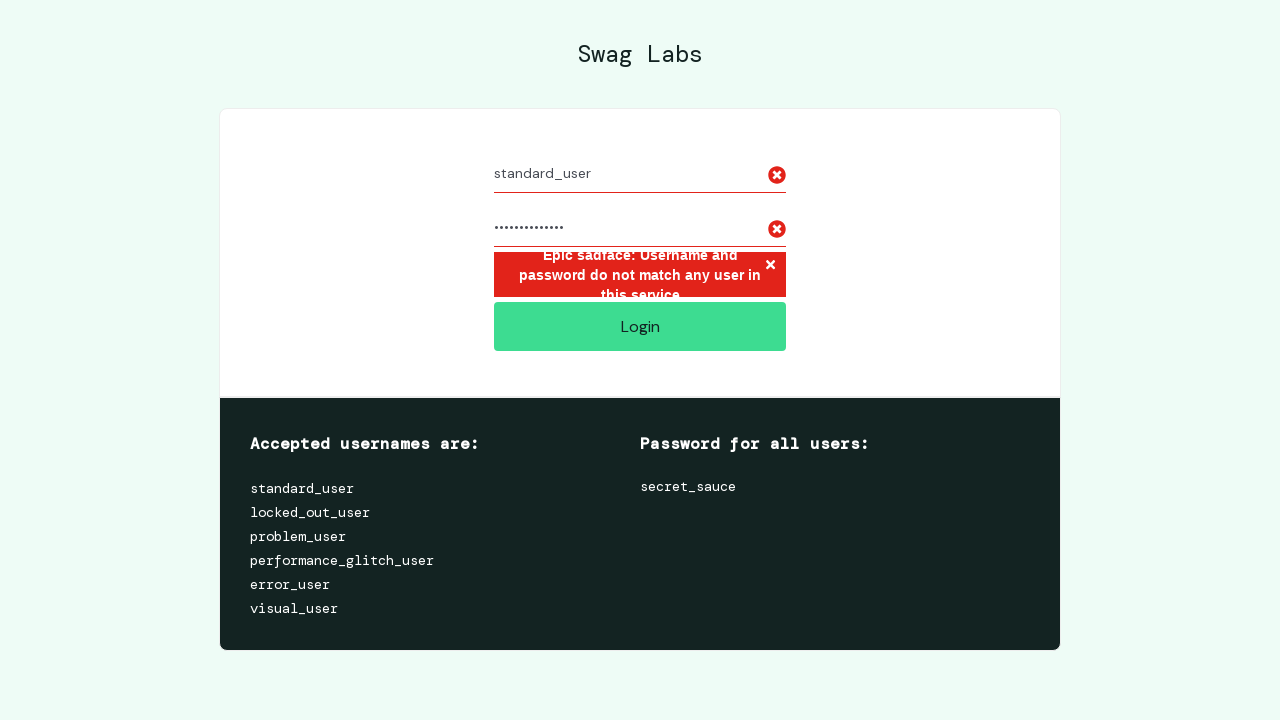

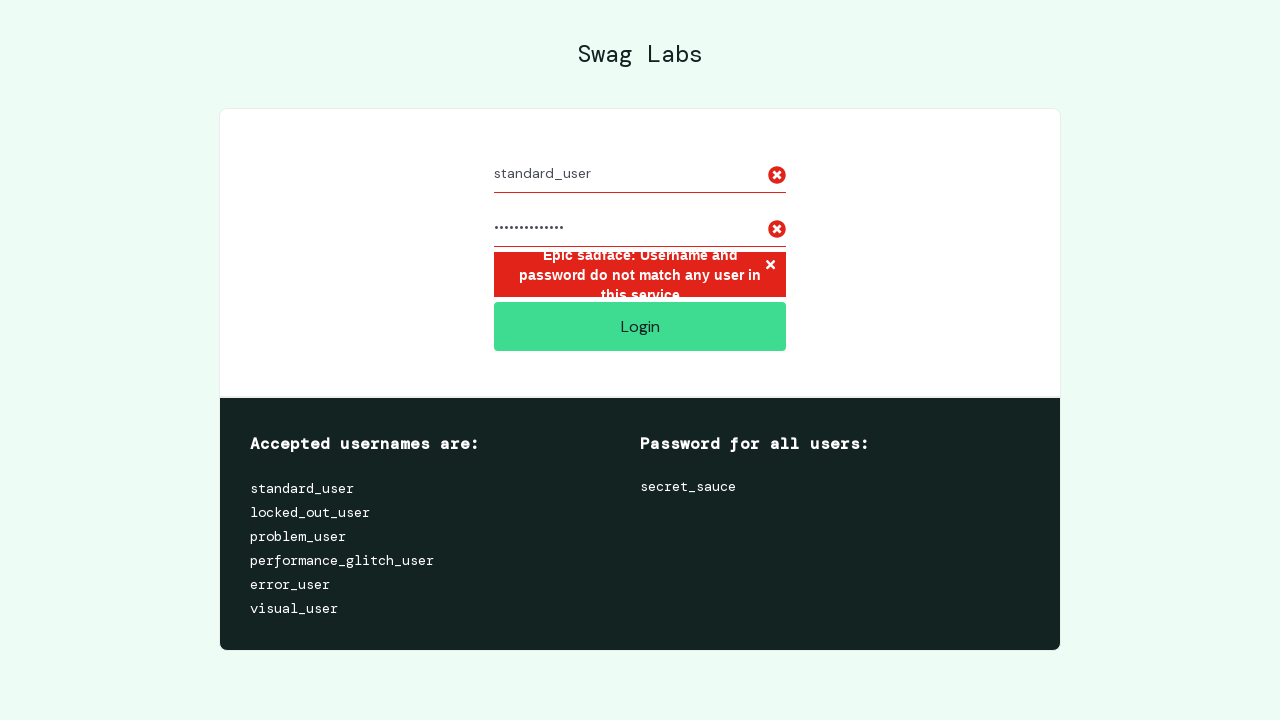